Searches for "phone", clicks on the first product in results, and verifies the product name contains "phone" (case-insensitive)

Starting URL: https://www.testotomasyonu.com

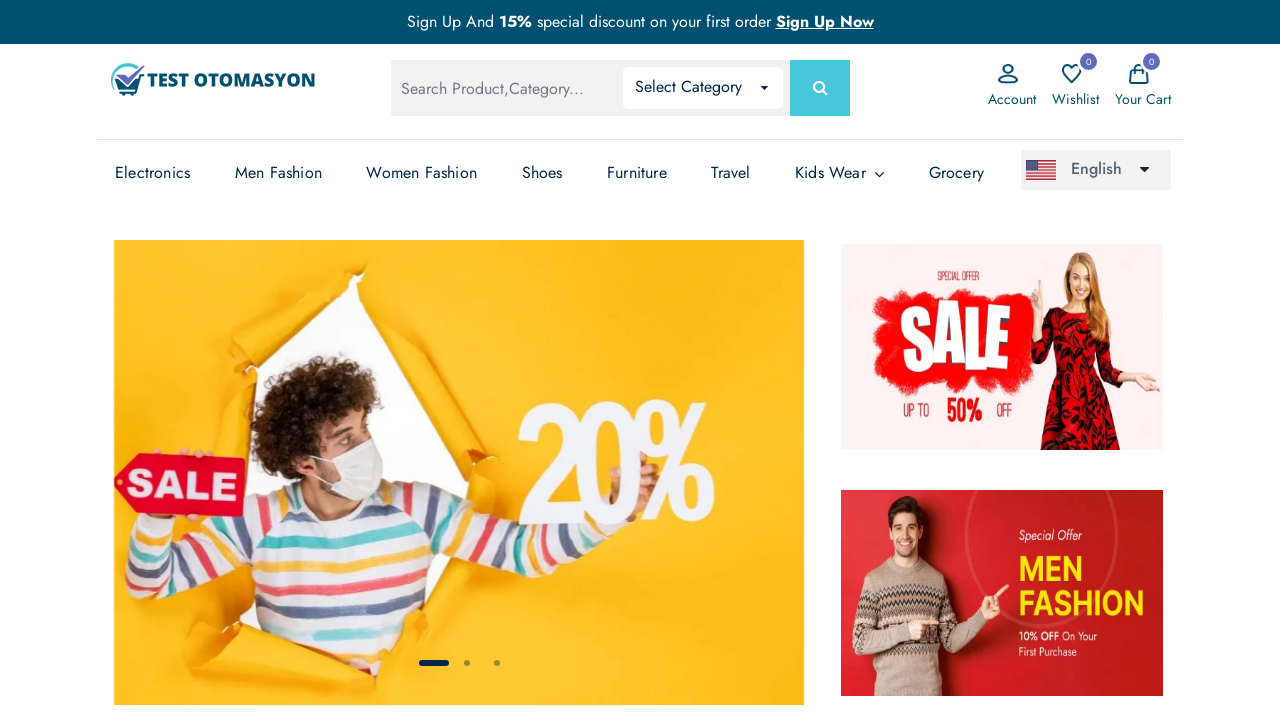

Filled search field with 'phone' on #global-search
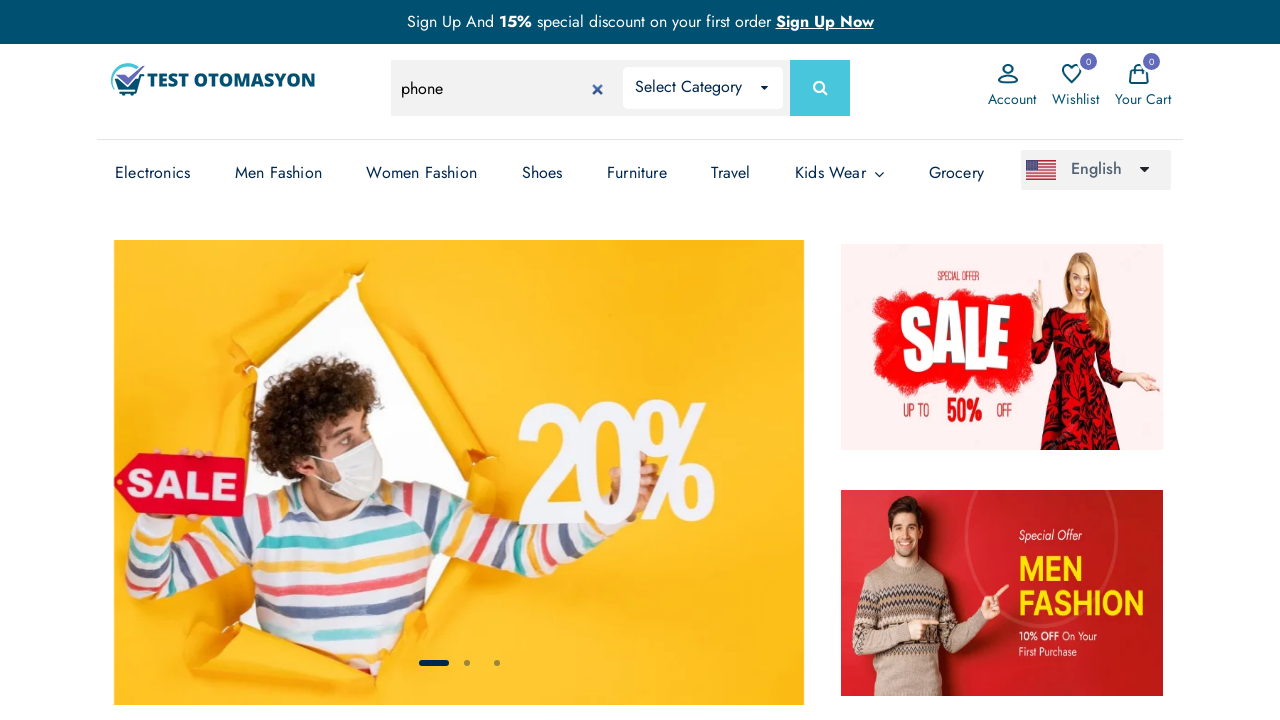

Pressed Enter to submit search on #global-search
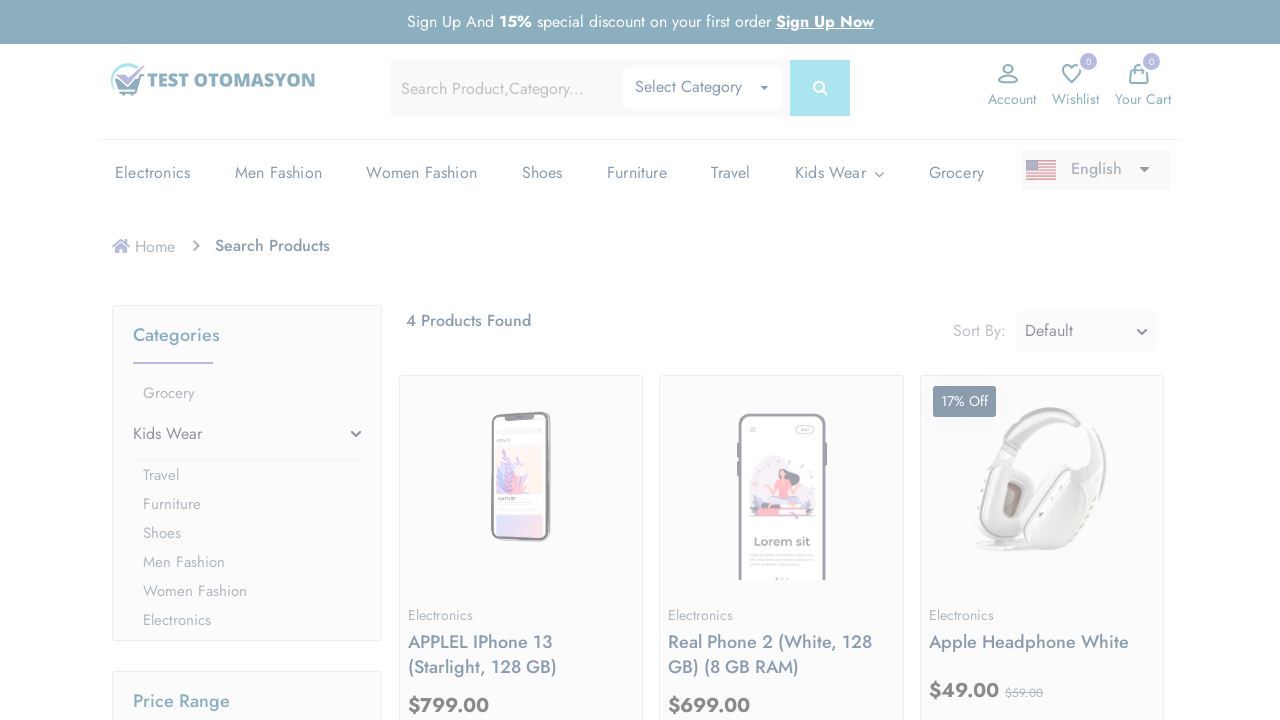

Search results loaded with product boxes
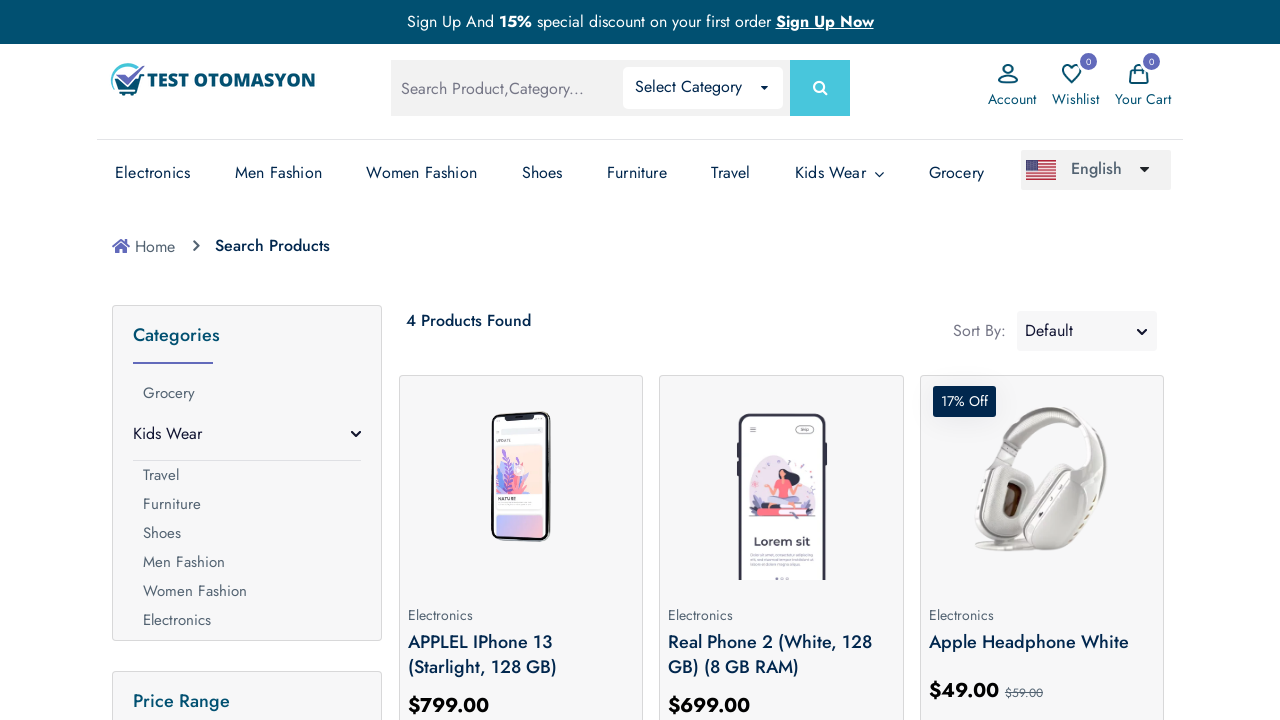

Clicked on the first product in search results at (521, 540) on (//*[@class='product-box my-2  py-1'])[1]
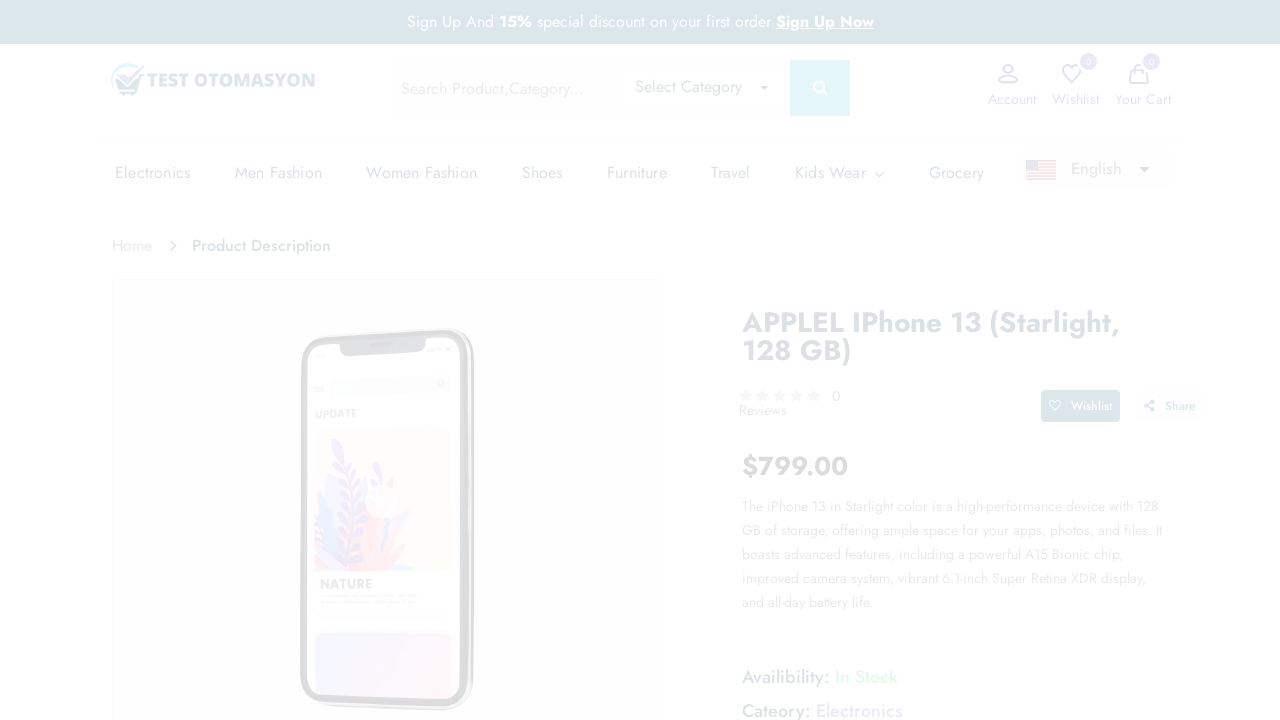

Product page loaded with product name heading
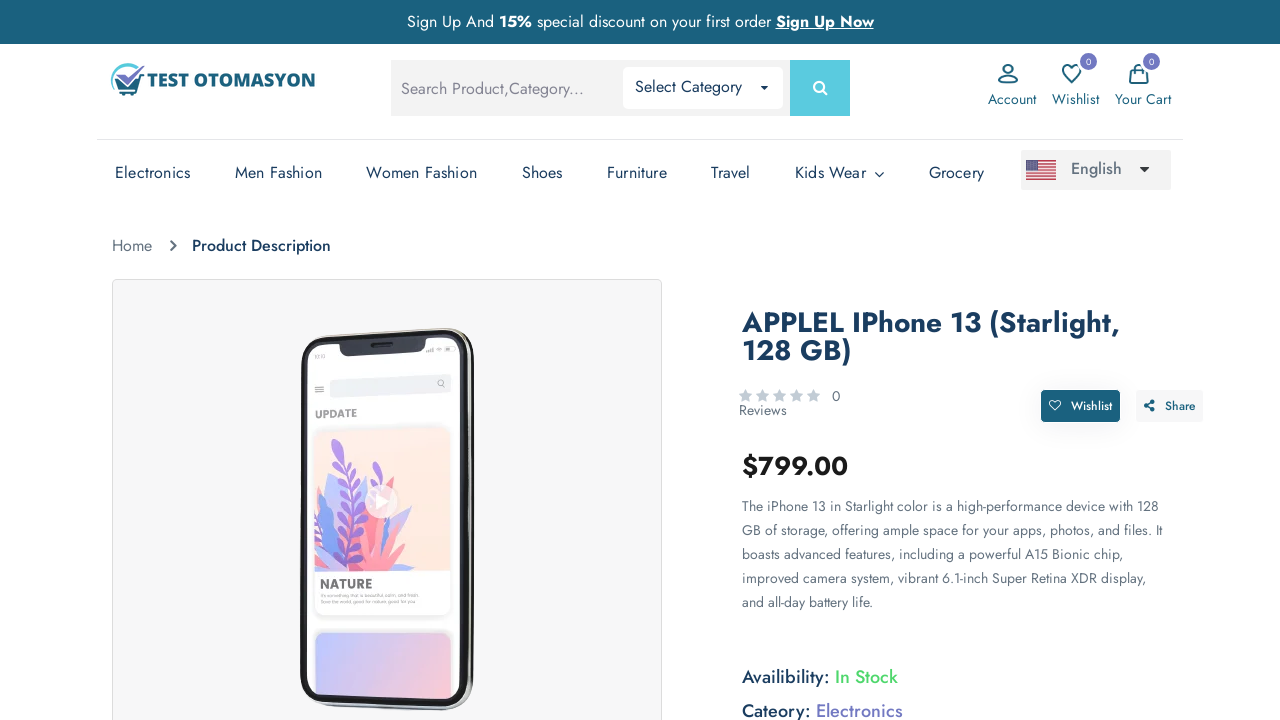

Retrieved product name: 'APPLEL iPhone 13 (Starlight, 128 GB)'
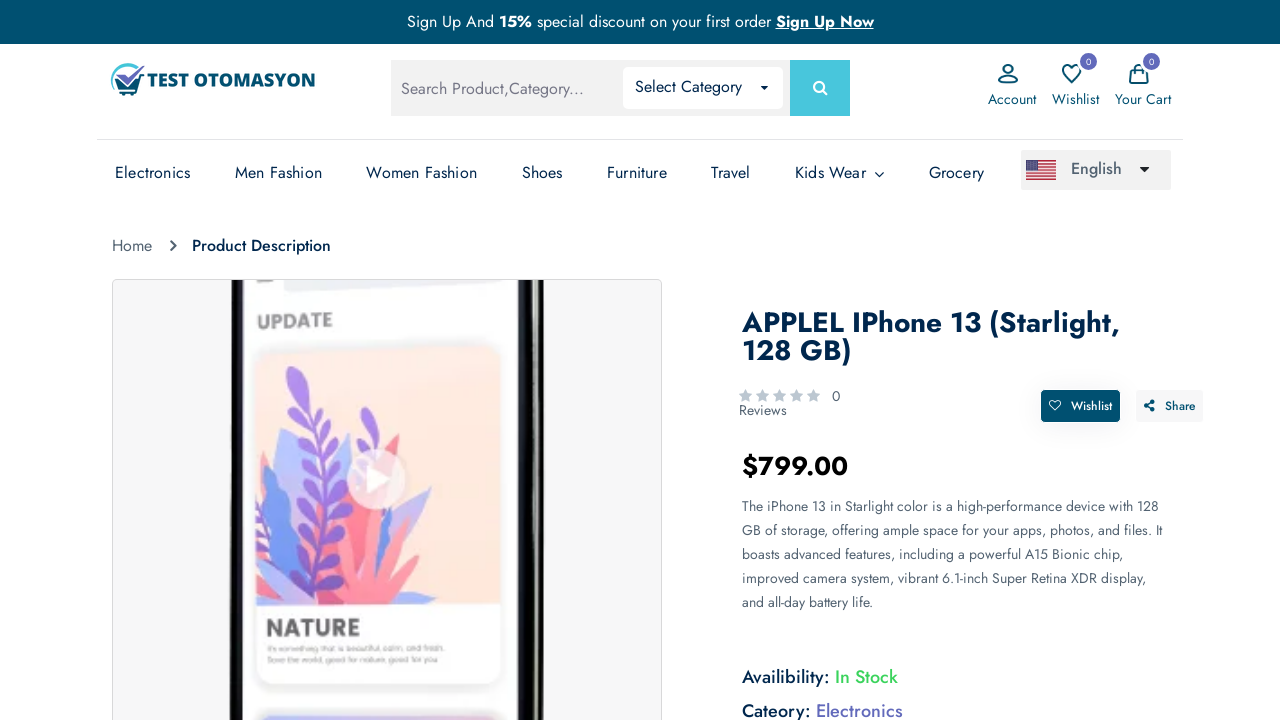

Verified product name contains 'phone' (case-insensitive)
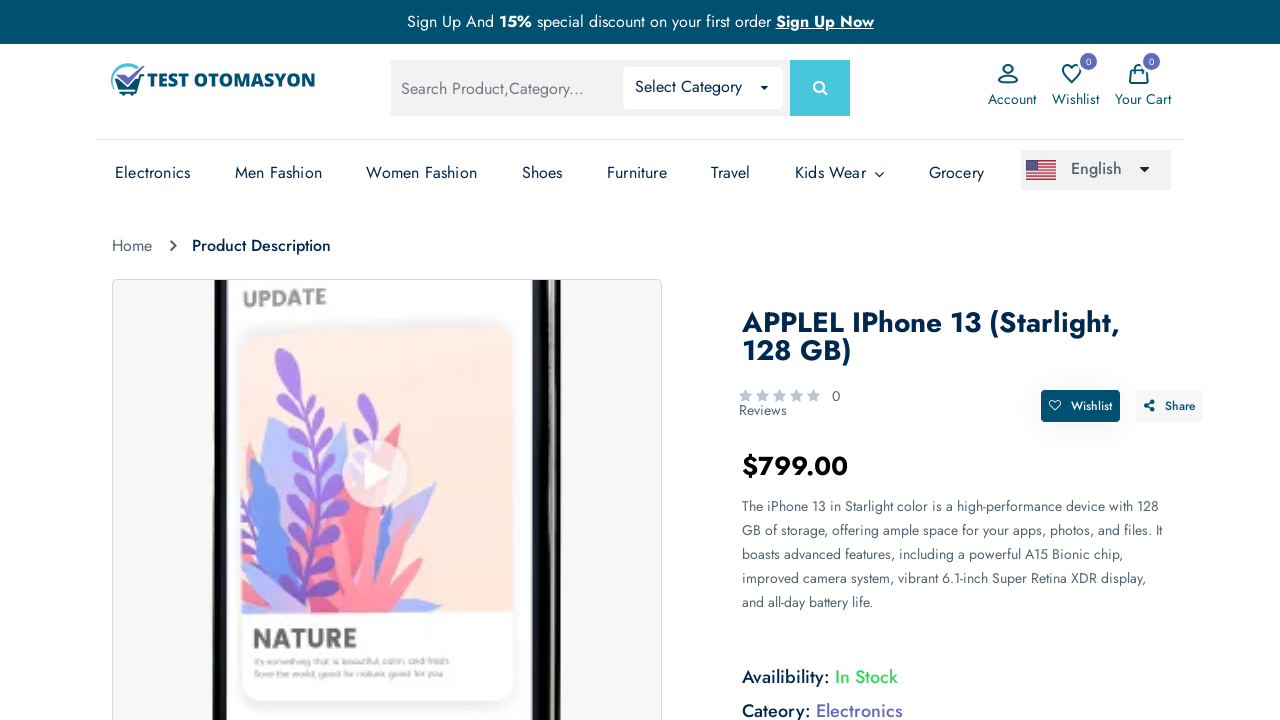

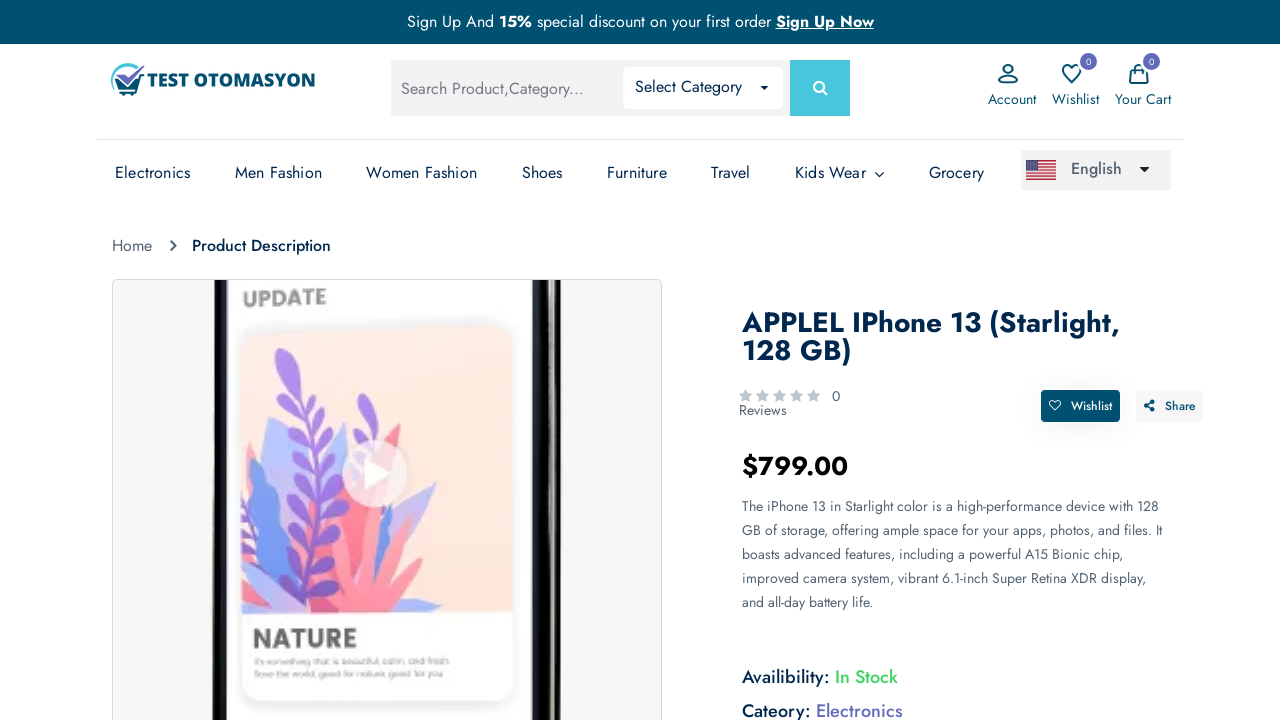